Tests checkbox functionality by verifying initial states of two checkboxes, then clicking both to toggle their states and verifying the changes

Starting URL: https://practice.cydeo.com/checkboxes

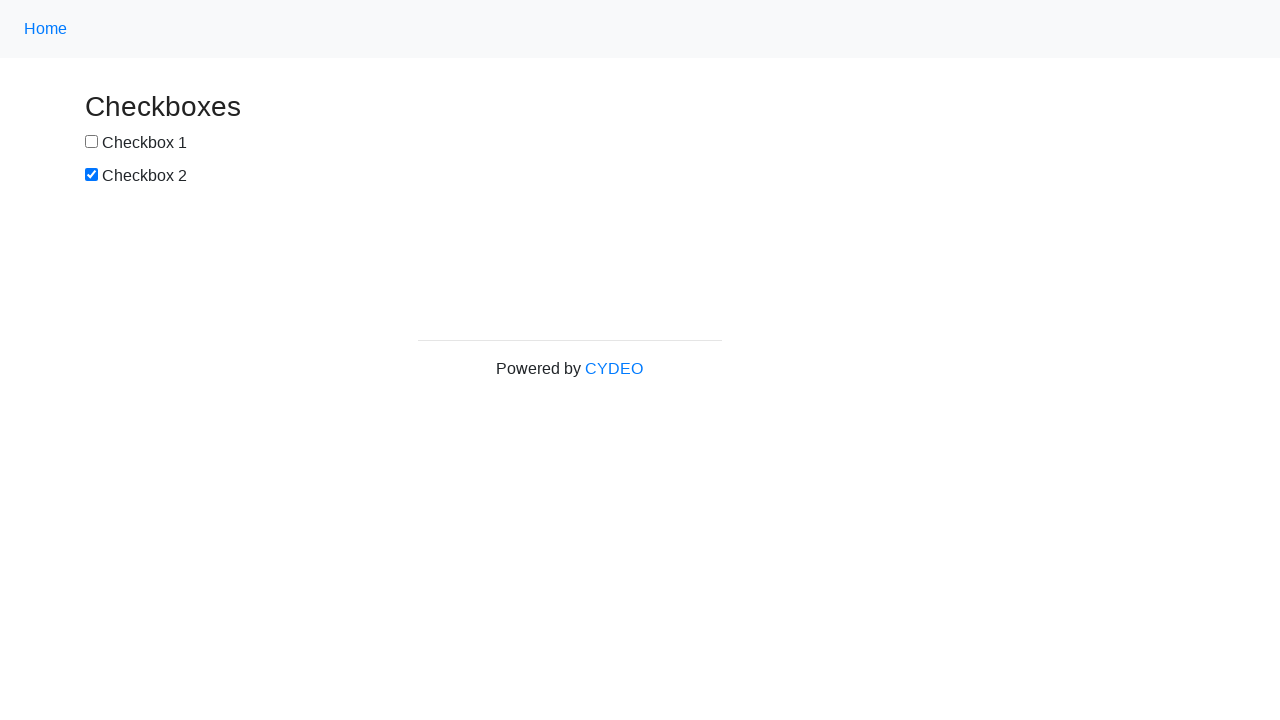

Located checkbox1 element
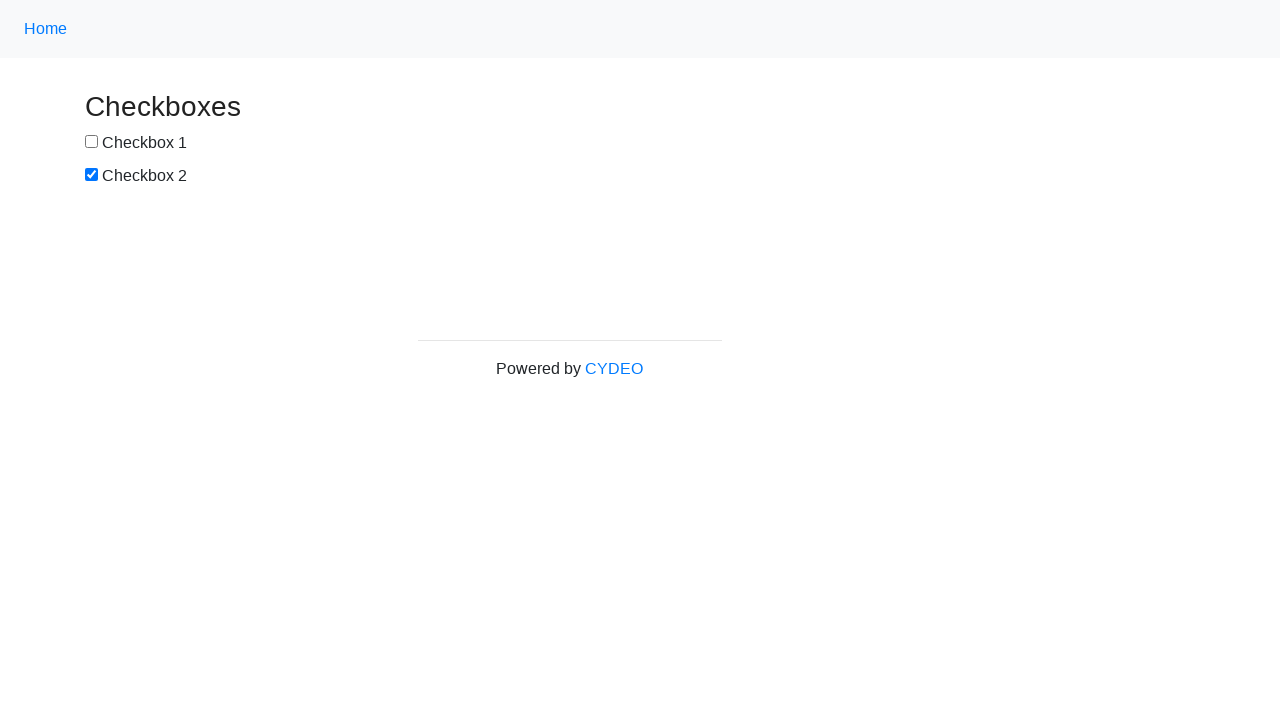

Located checkbox2 element
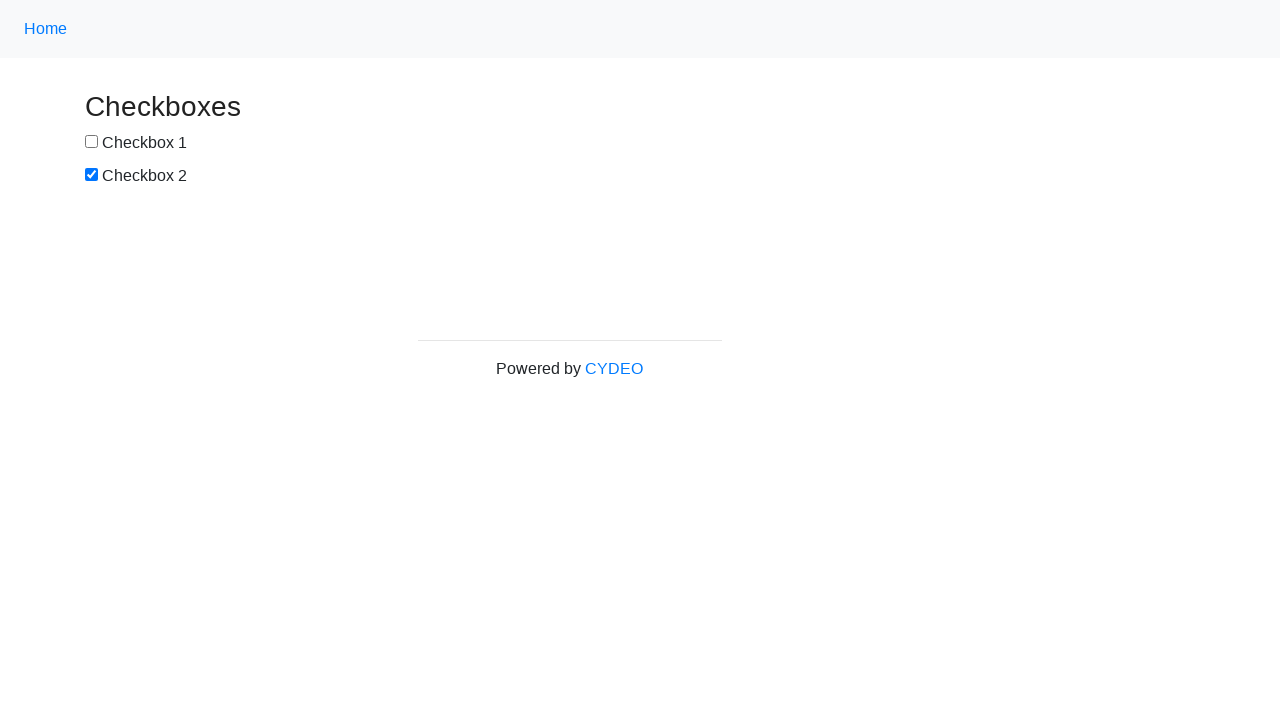

Verified checkbox1 is unchecked by default
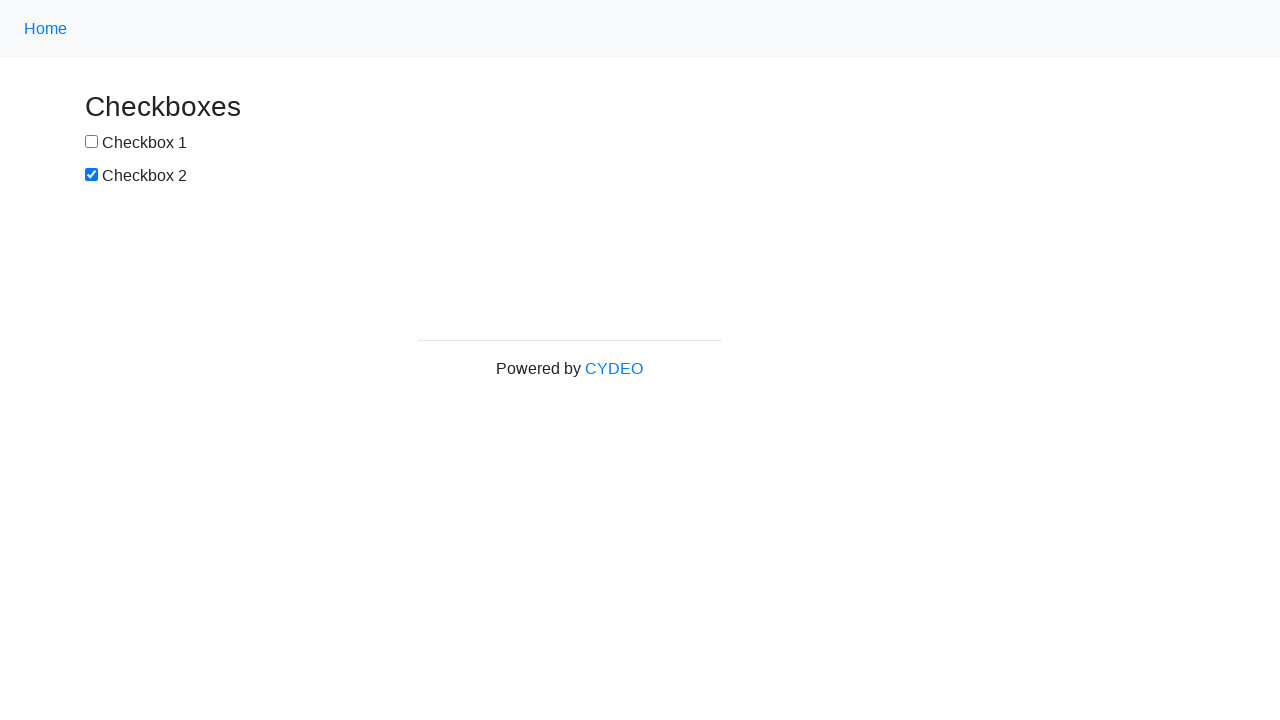

Verified checkbox2 is checked by default
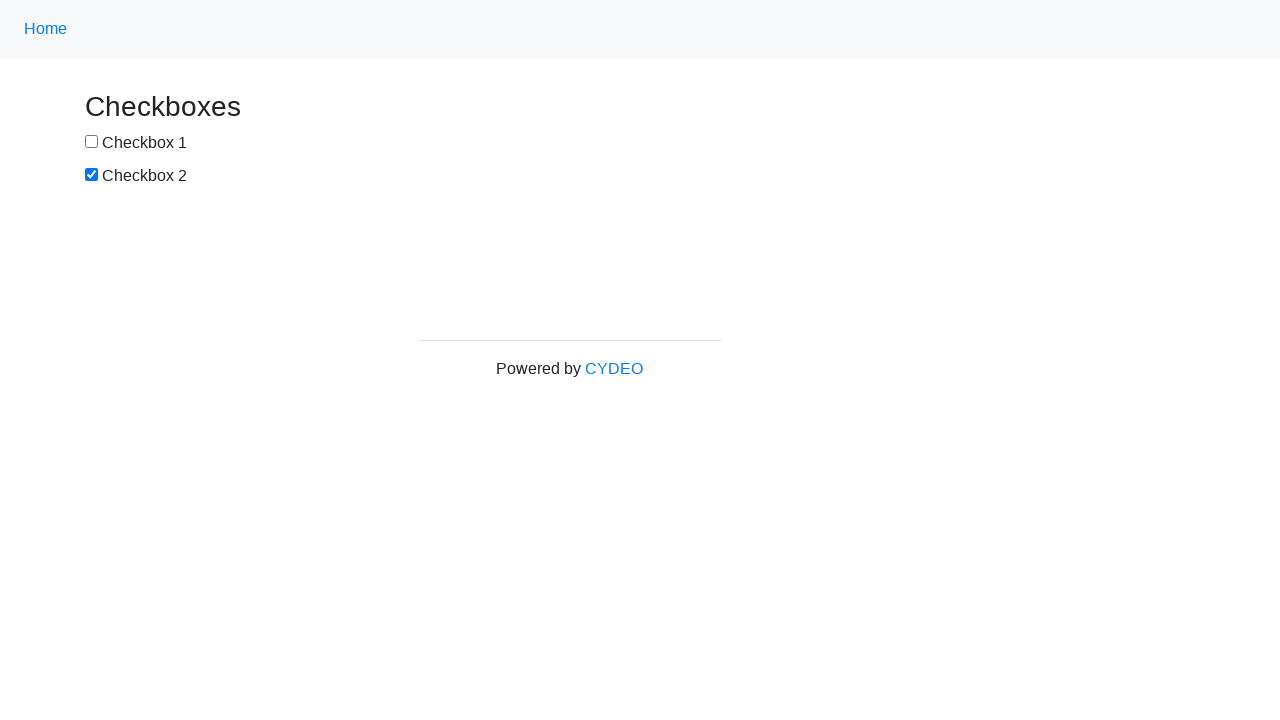

Clicked checkbox1 to toggle it at (92, 142) on input[name='checkbox1']
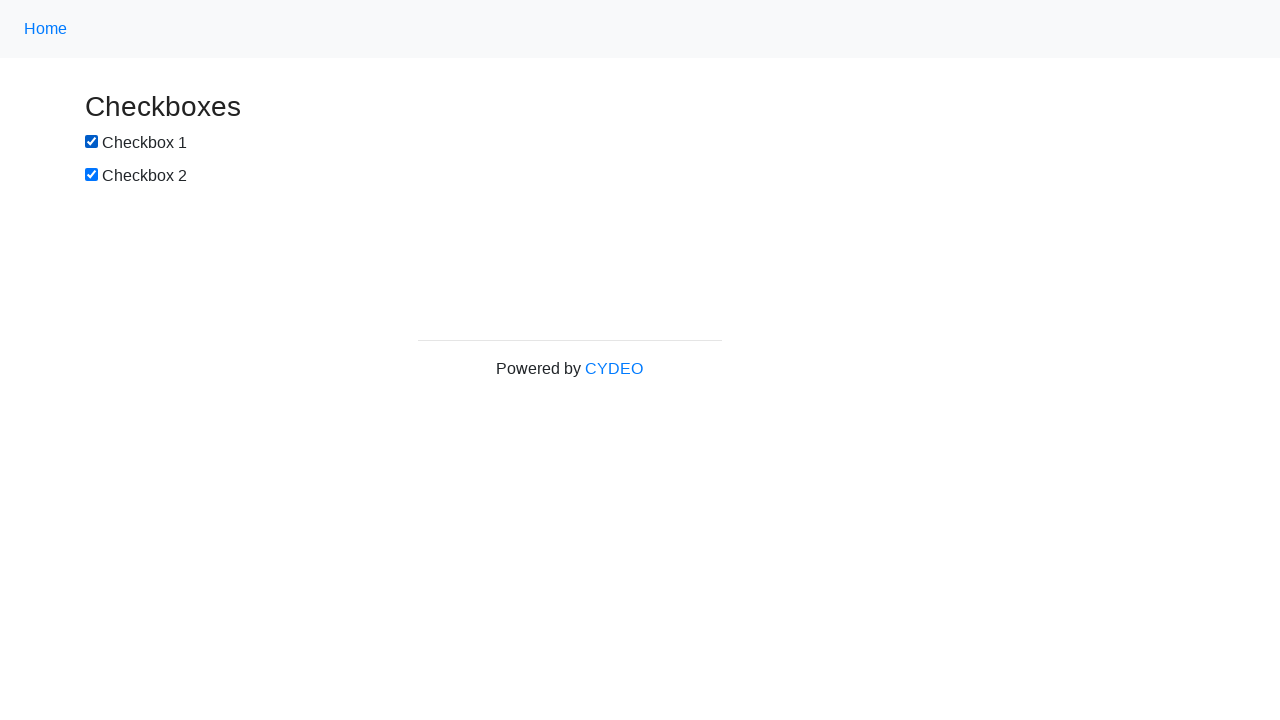

Clicked checkbox2 to toggle it at (92, 175) on input[name='checkbox2']
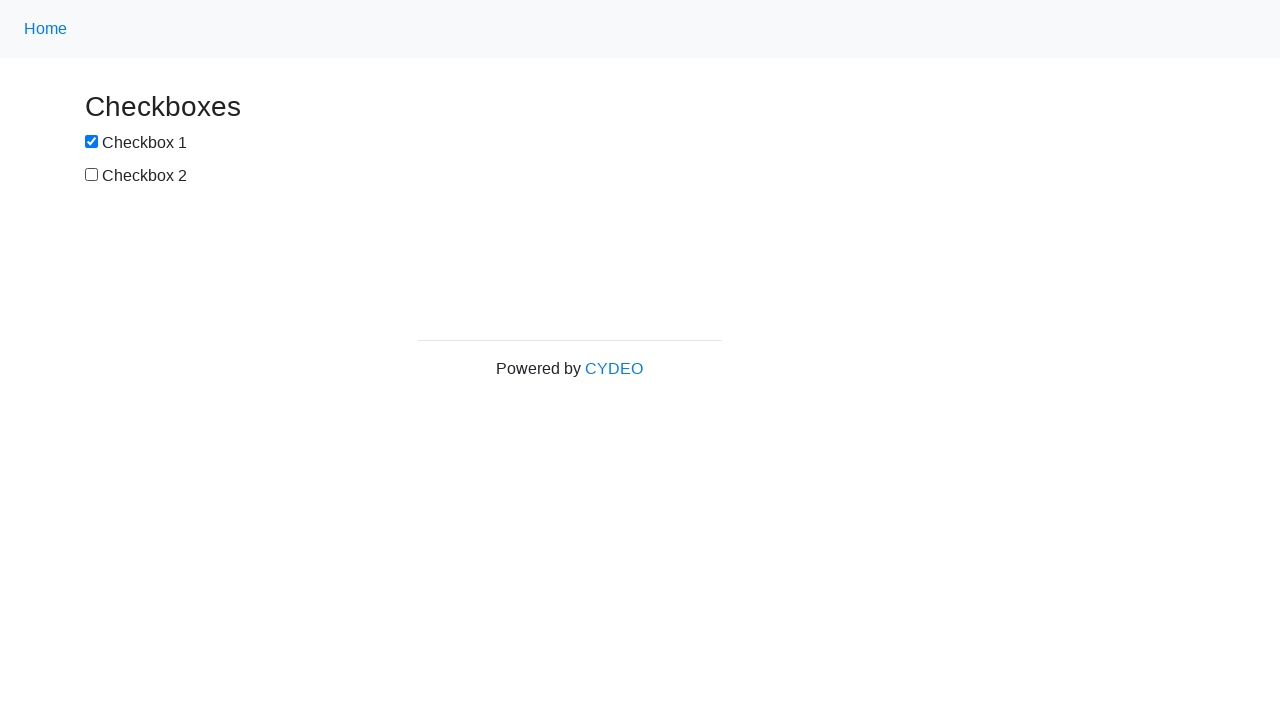

Verified checkbox1 is now checked
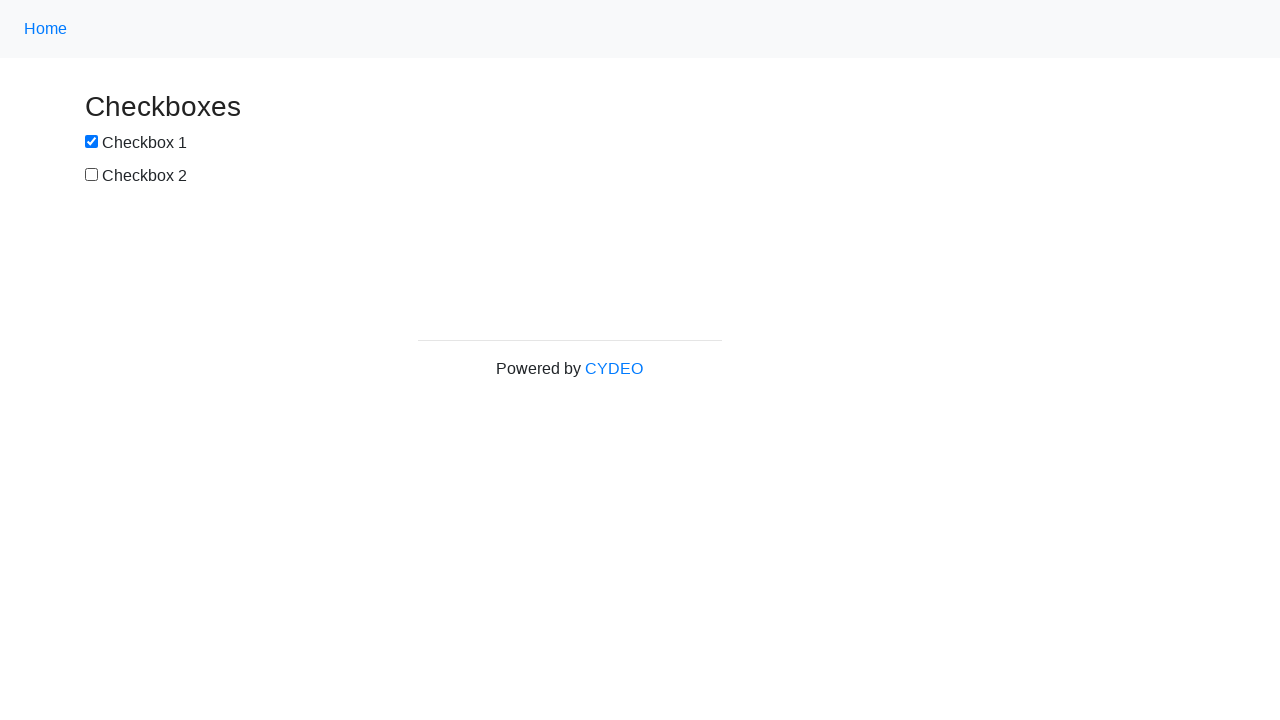

Verified checkbox2 is now unchecked
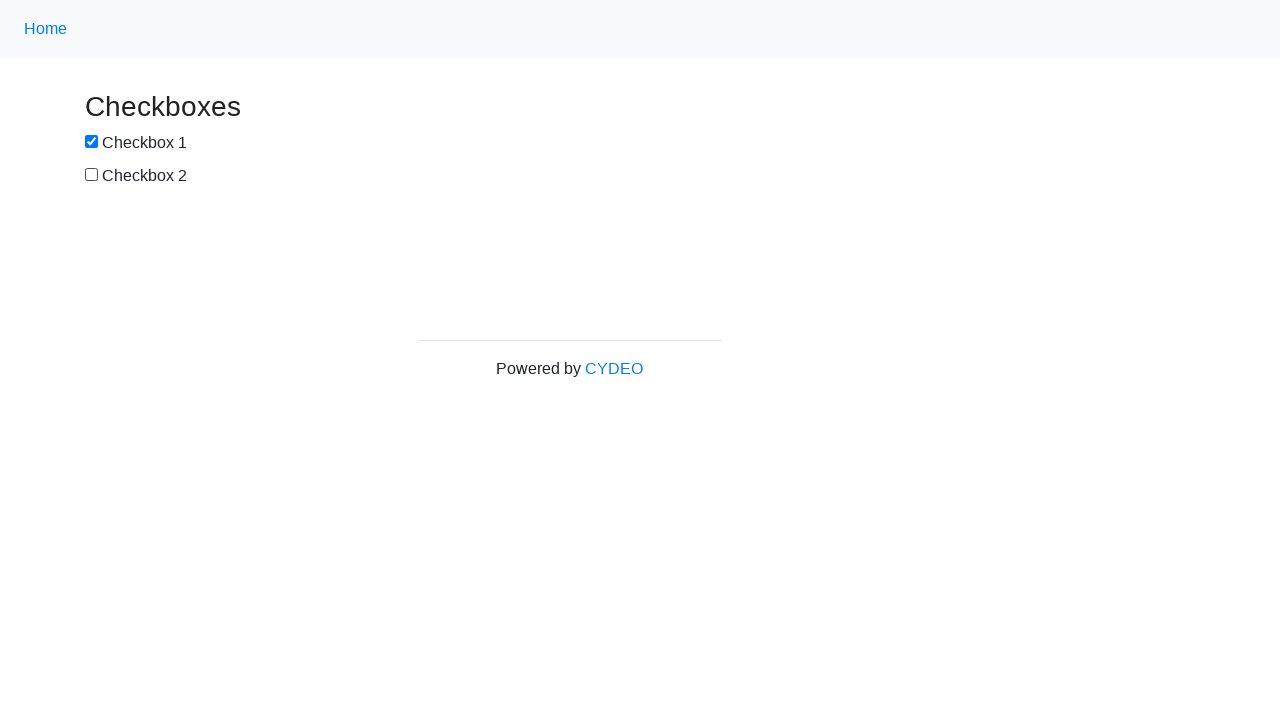

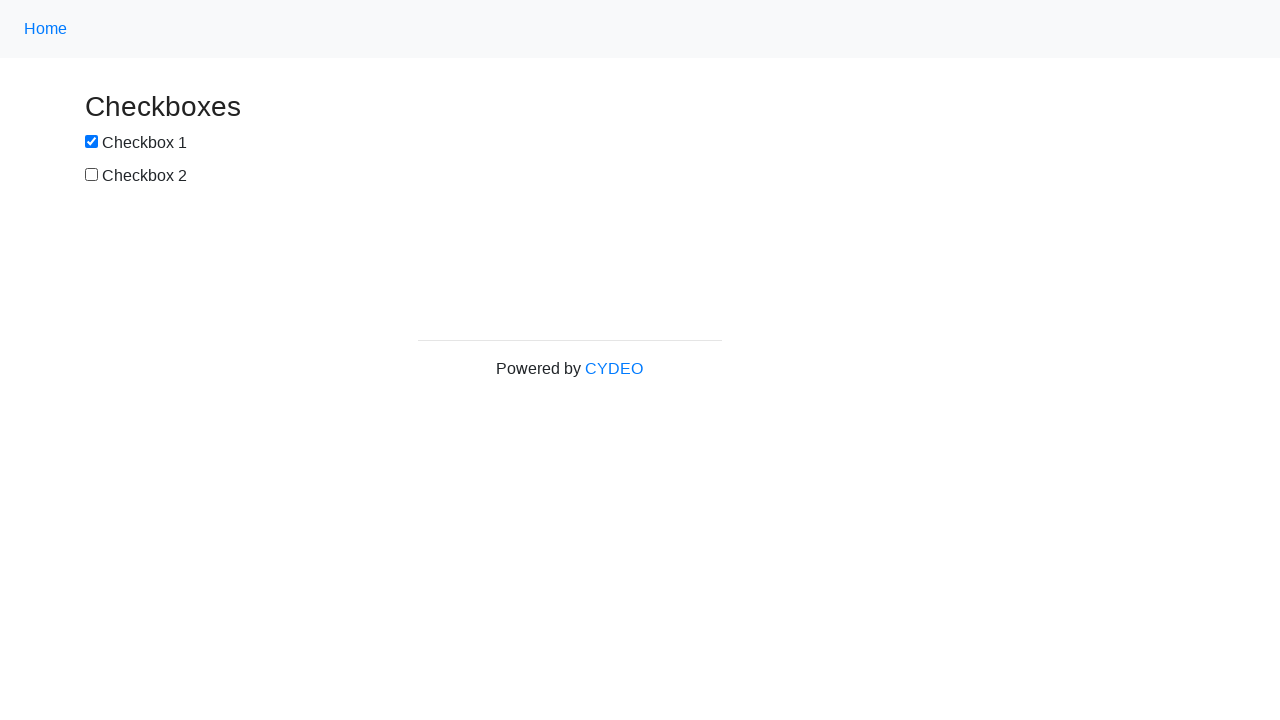